Tests text input handling by filling a textarea, selecting all text with keyboard shortcuts, copying it, tabbing to the next field, and pasting the content

Starting URL: https://gotranscript.com/text-compare

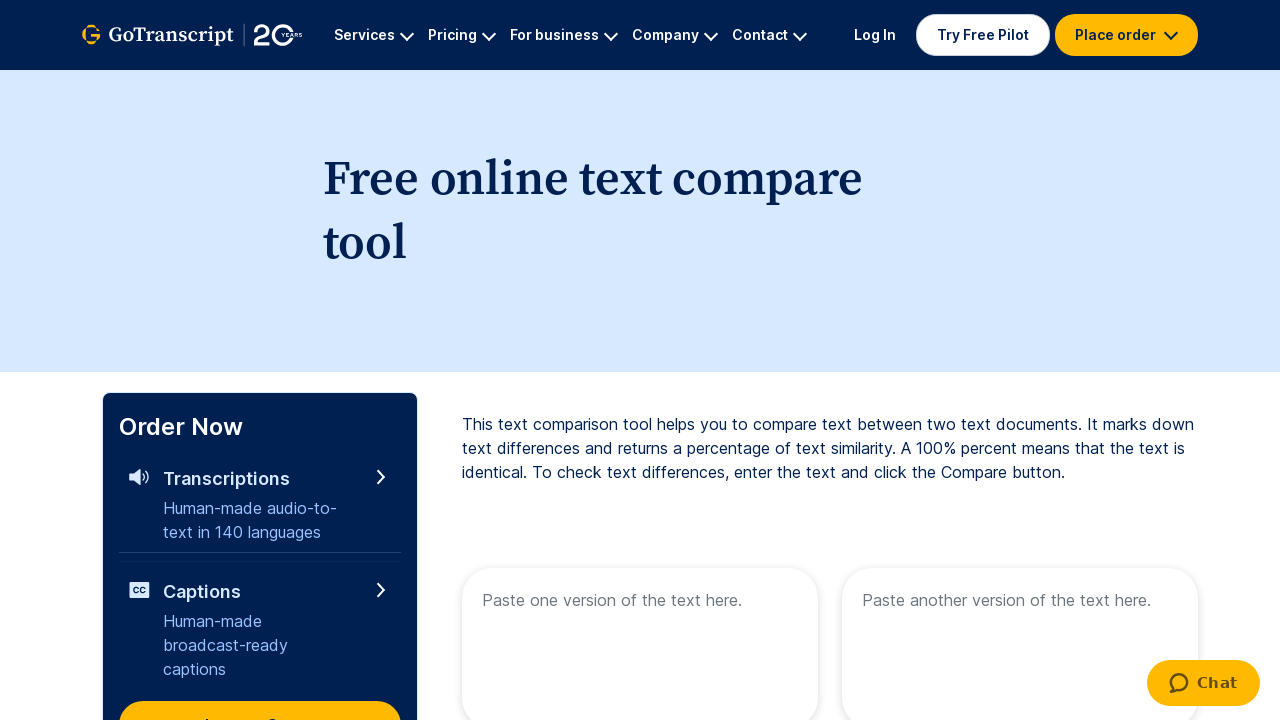

Filled first textarea with 'Welcome to automation' on textarea[name="text1"]
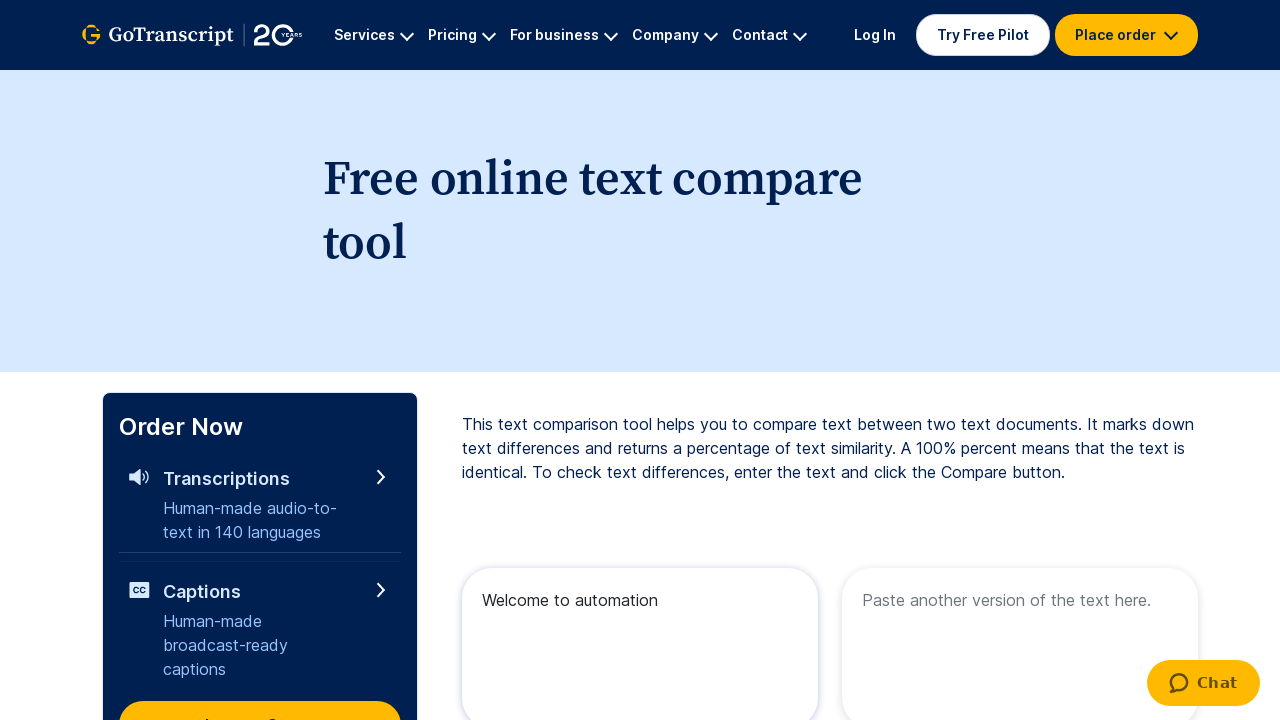

Selected all text in textarea using Ctrl+A
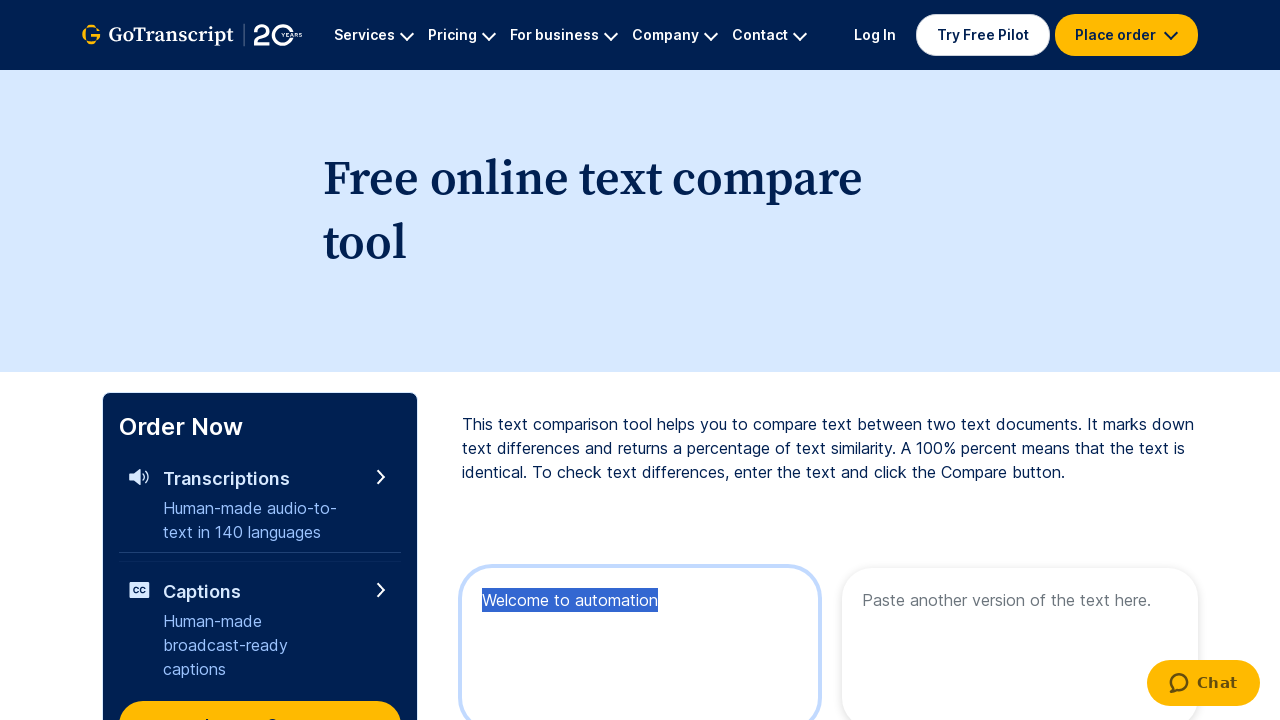

Copied selected text using Ctrl+C
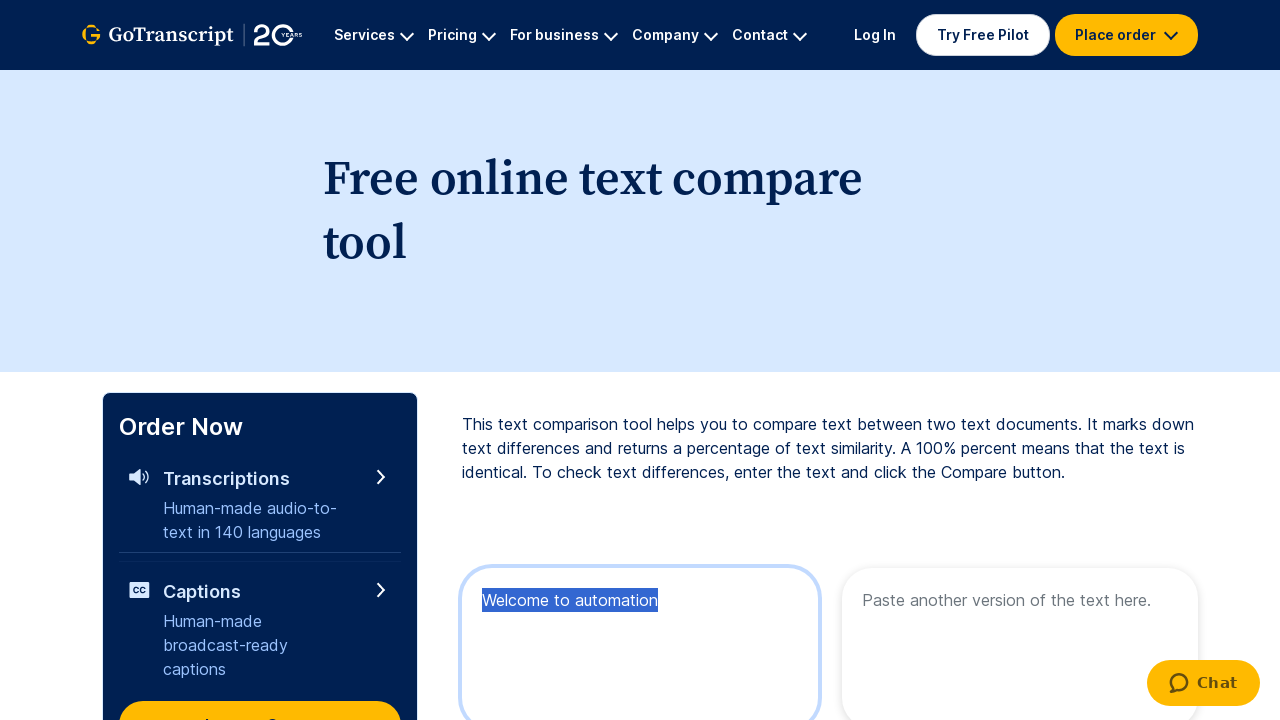

Tabbed to next field
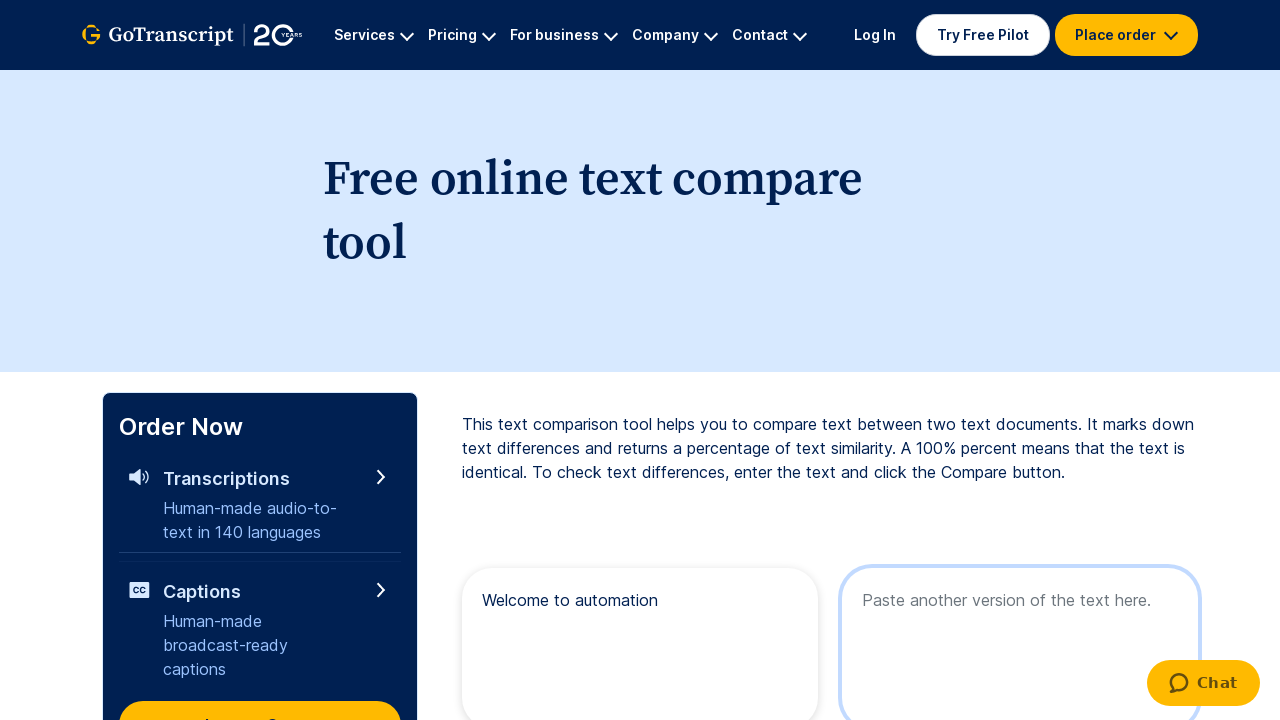

Pasted copied text into next field using Ctrl+V
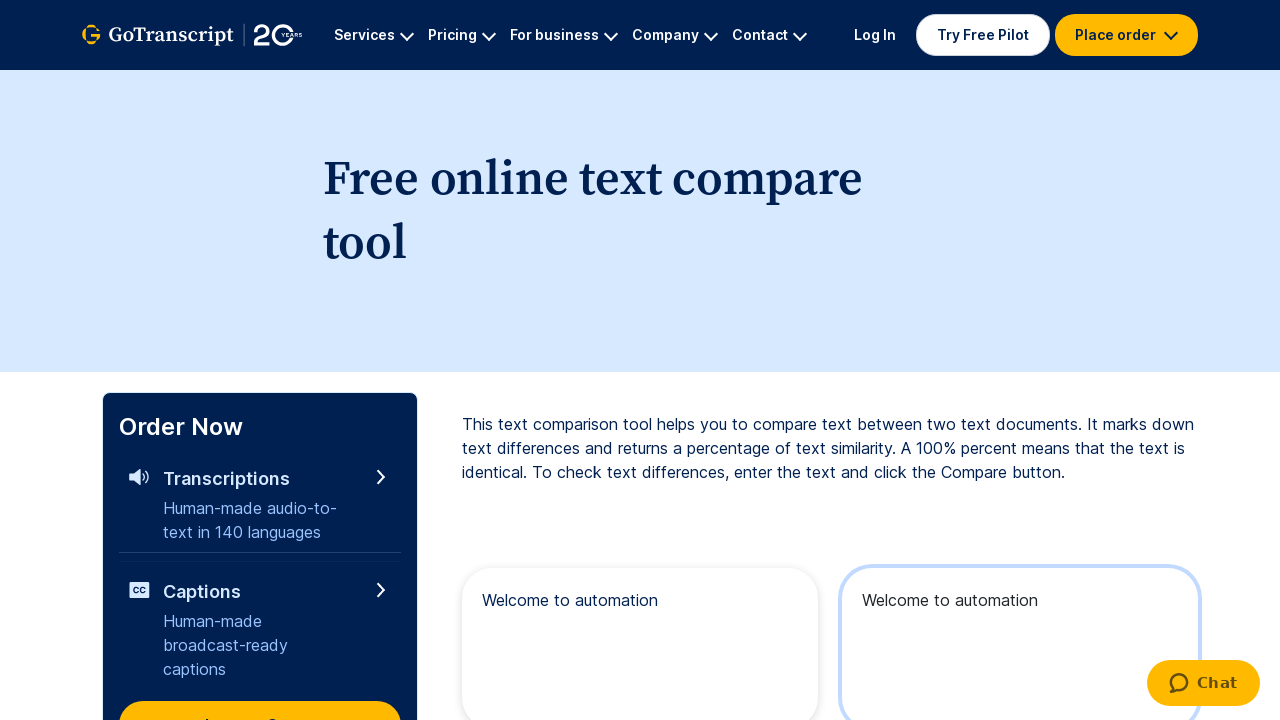

Waited for action to complete (2 second delay)
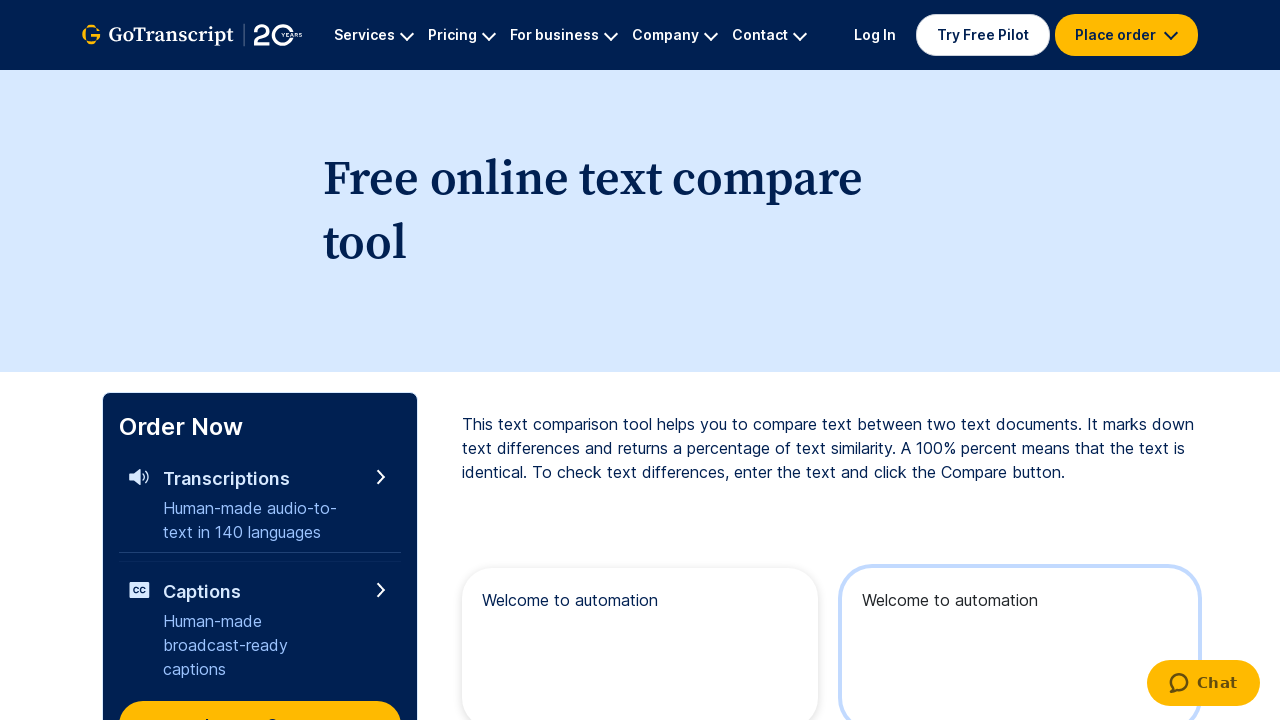

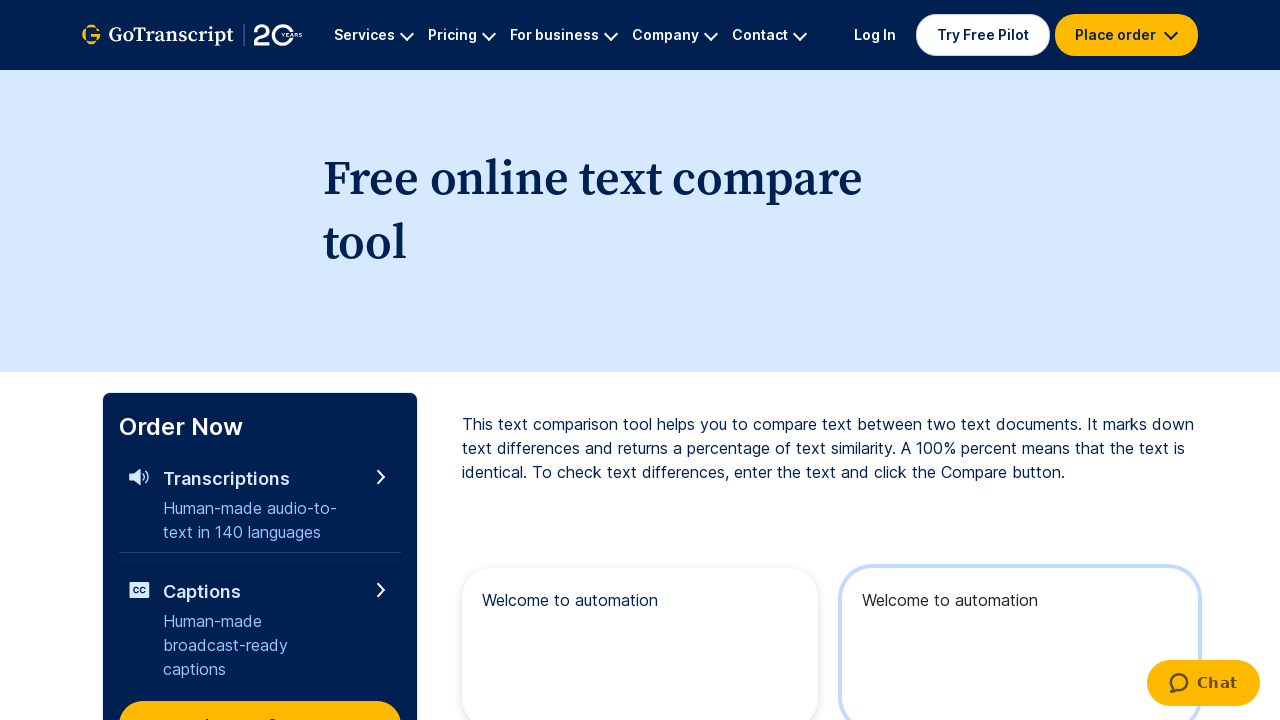